Tests handling of JavaScript confirmation alerts by switching to an iframe, clicking a button to trigger the alert, and dismissing it

Starting URL: https://www.w3schools.com/js/tryit.asp?filename=tryjs_confirm

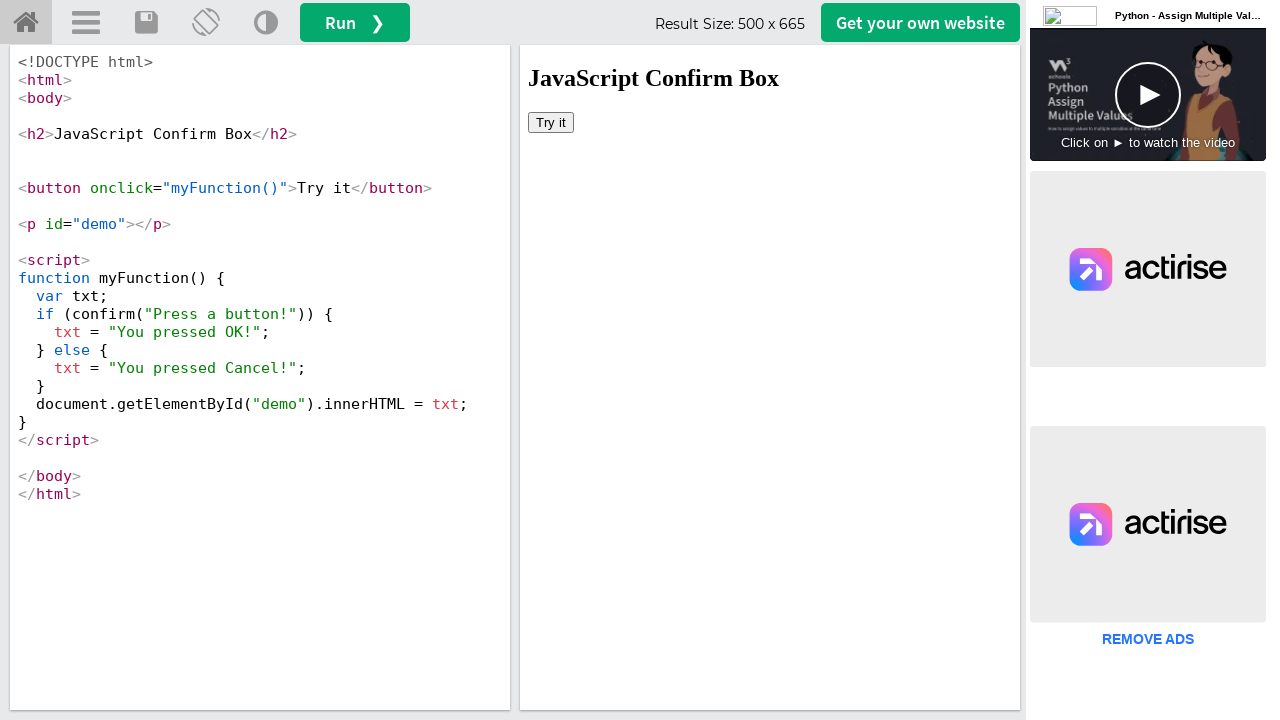

Located iframe with selector #iframeResult containing demo content
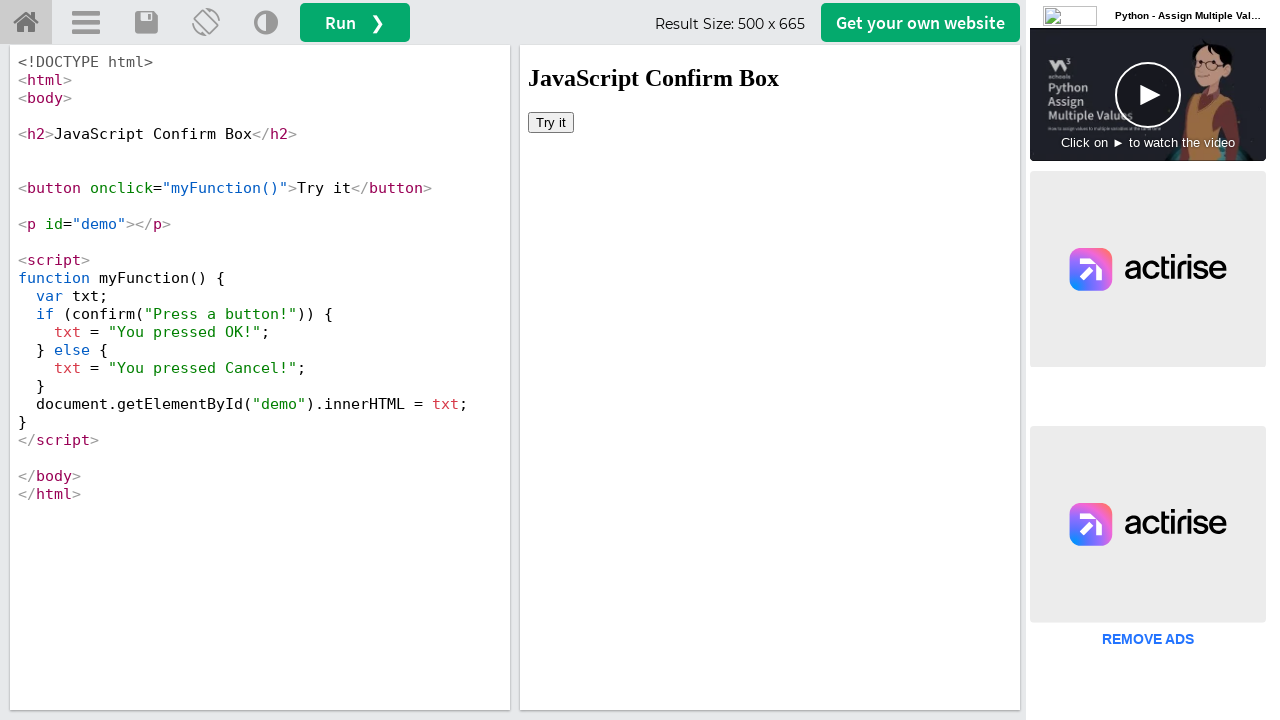

Clicked button in iframe to trigger confirmation alert at (551, 122) on #iframeResult >> internal:control=enter-frame >> body > button
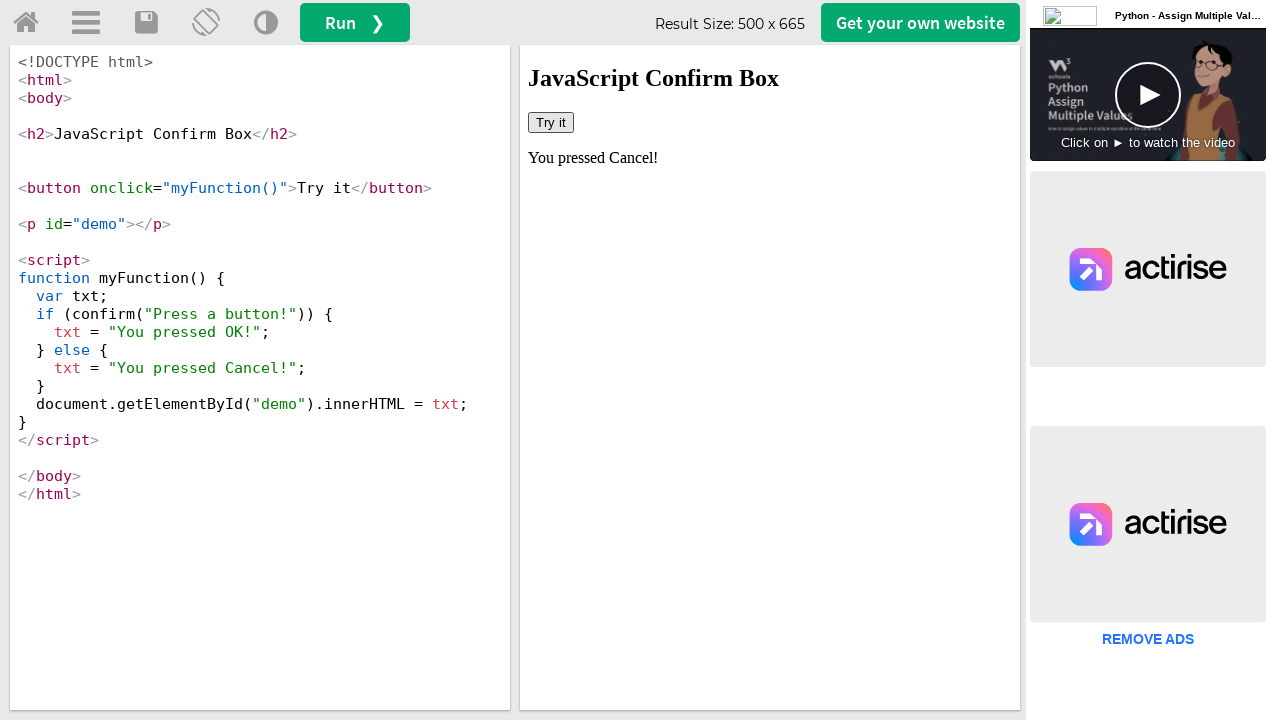

Set up dialog handler to dismiss confirmation alerts
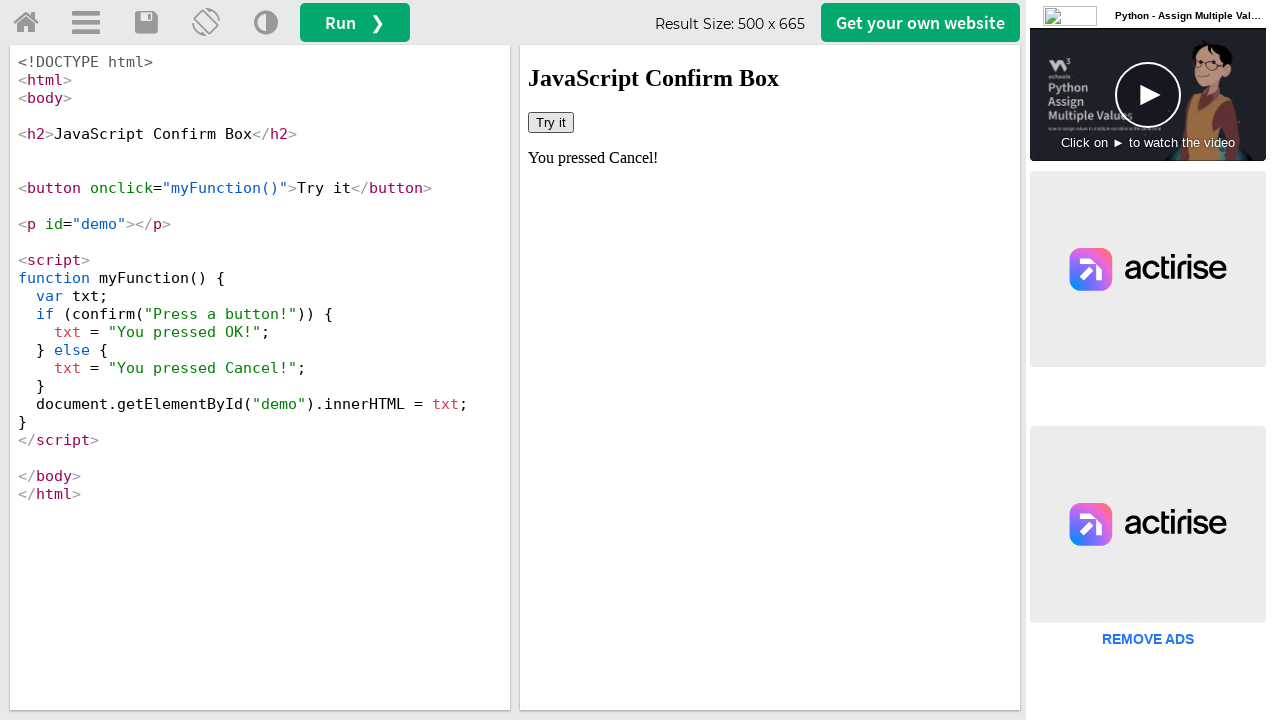

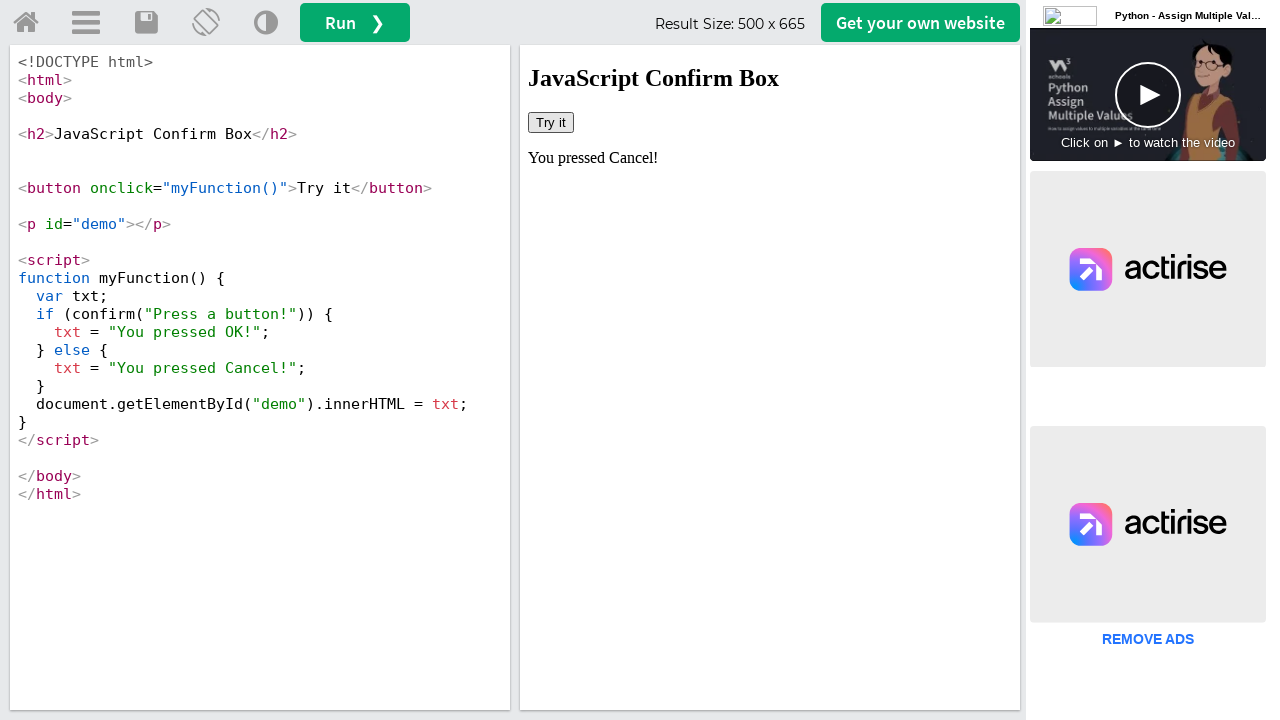